Tests that the Playwright homepage has "Playwright" in the title and verifies the Get Started link points to the intro page, then clicks it and verifies navigation

Starting URL: https://playwright.dev

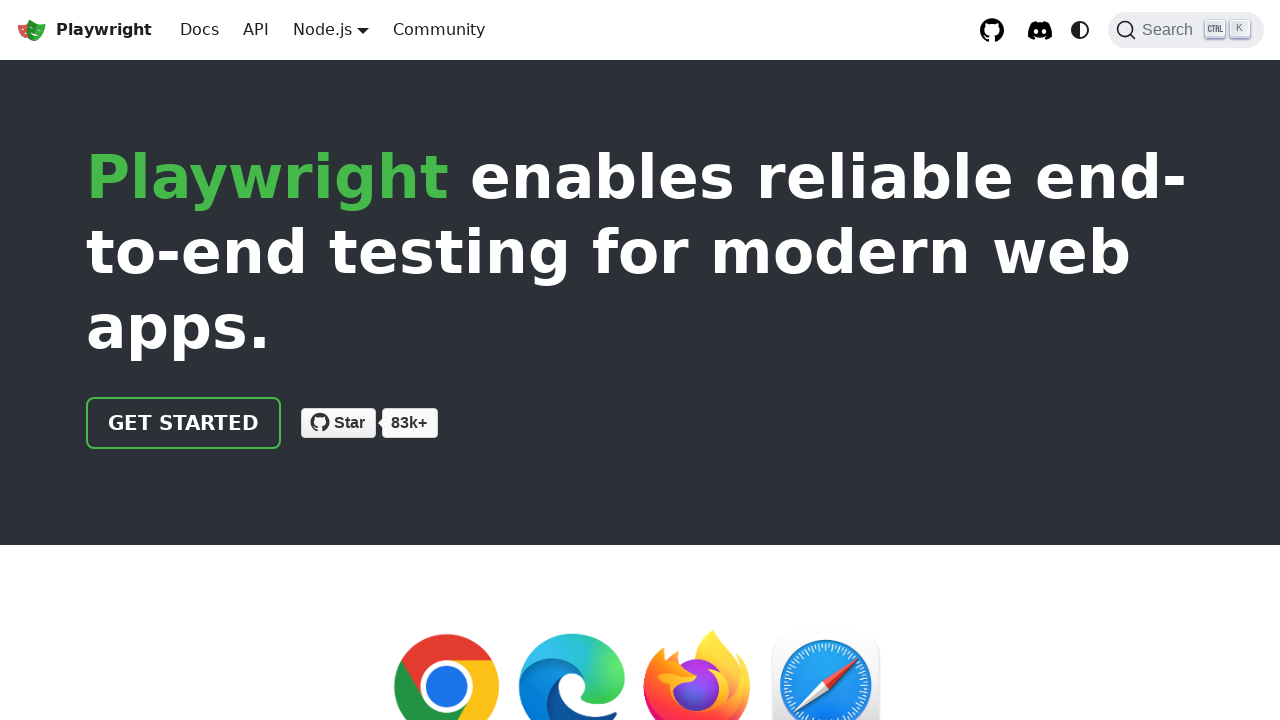

Verified page title contains 'Playwright'
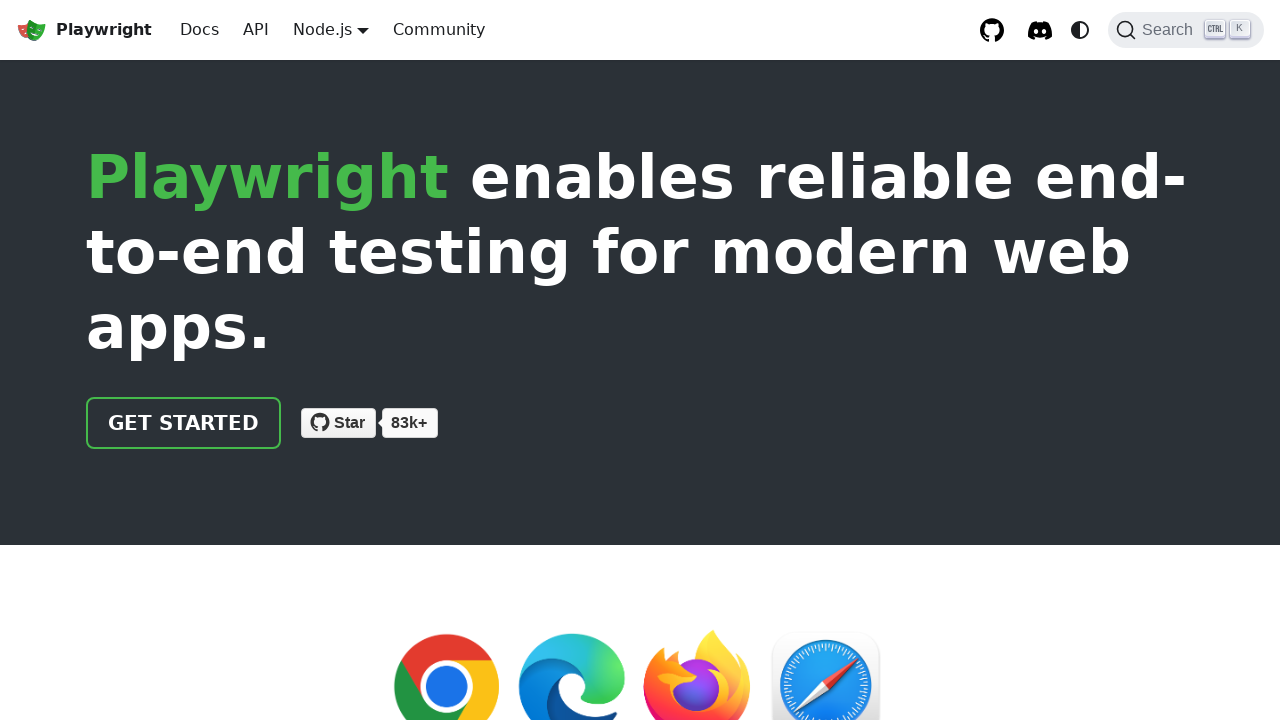

Located 'Get Started' link element
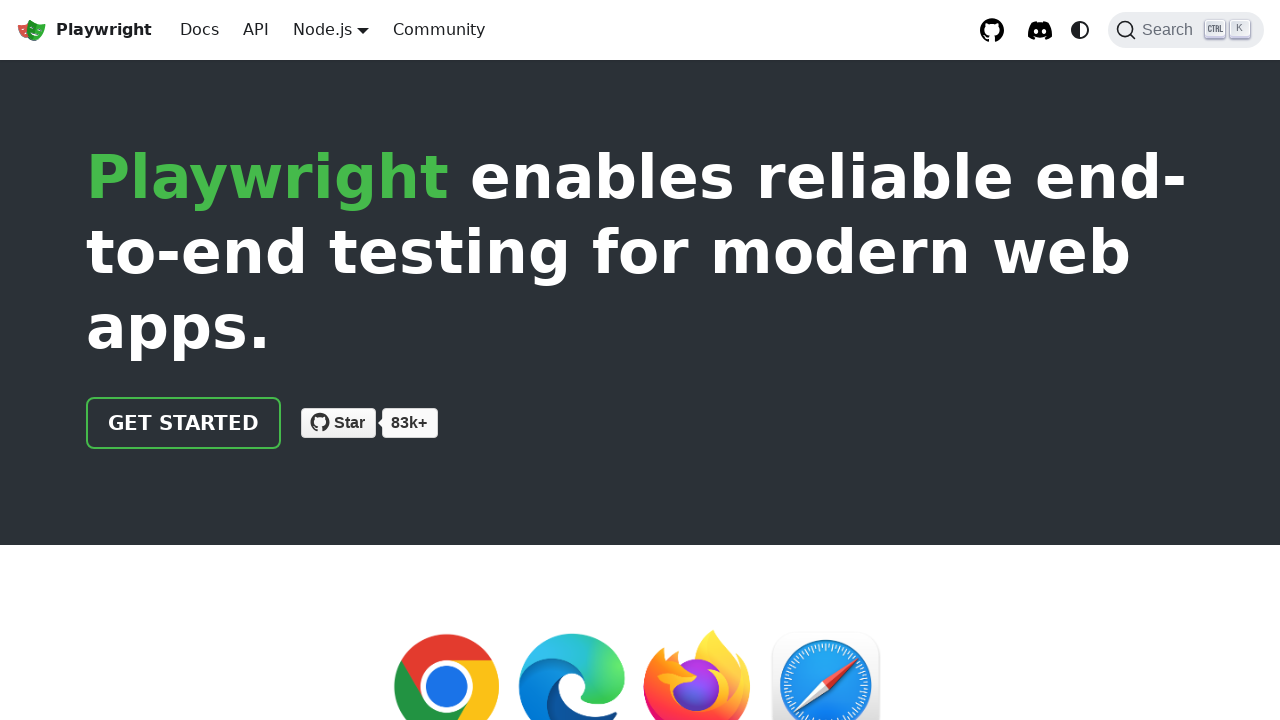

Verified 'Get Started' link href points to '/docs/intro'
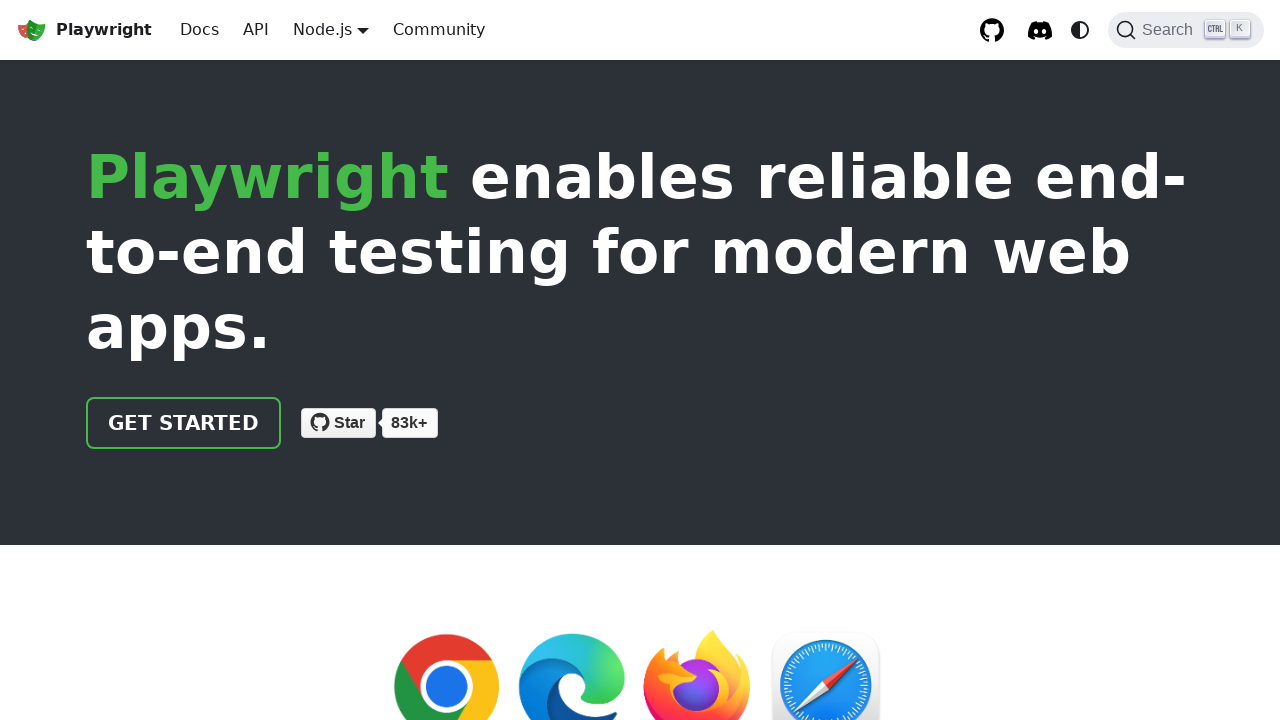

Clicked 'Get Started' link at (184, 423) on text=Get Started
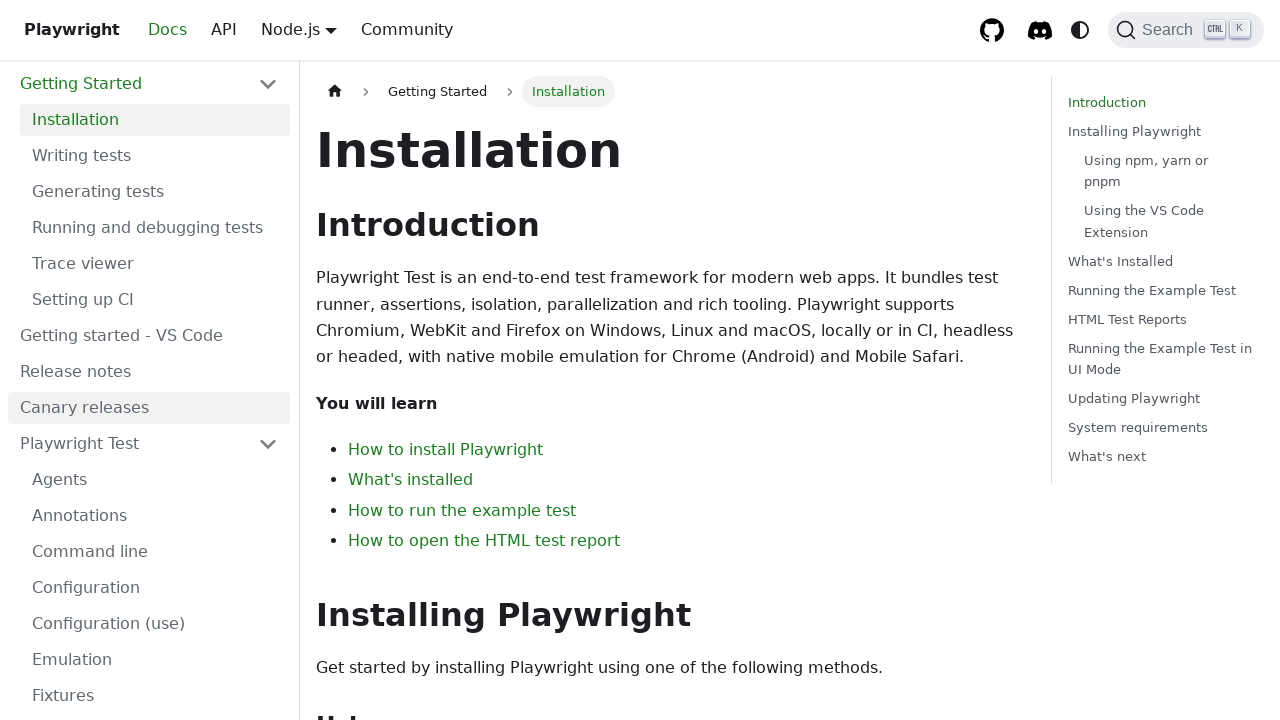

Verified page navigated to URL containing 'intro'
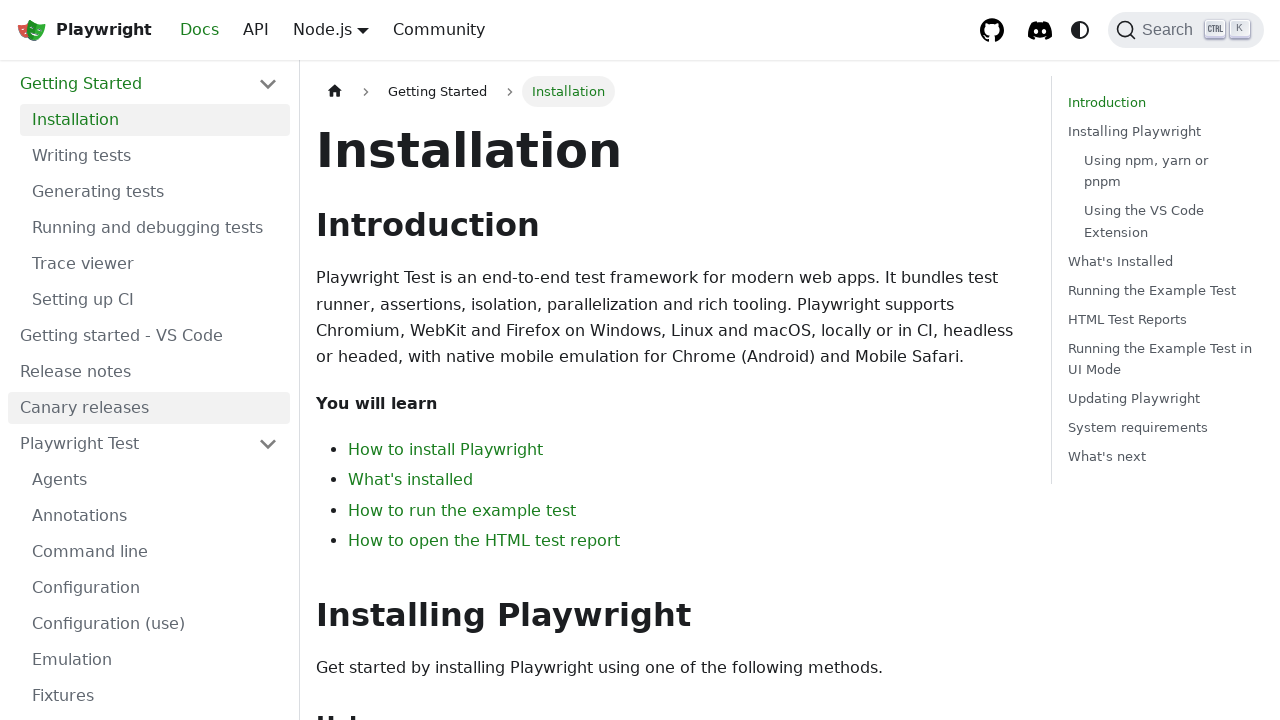

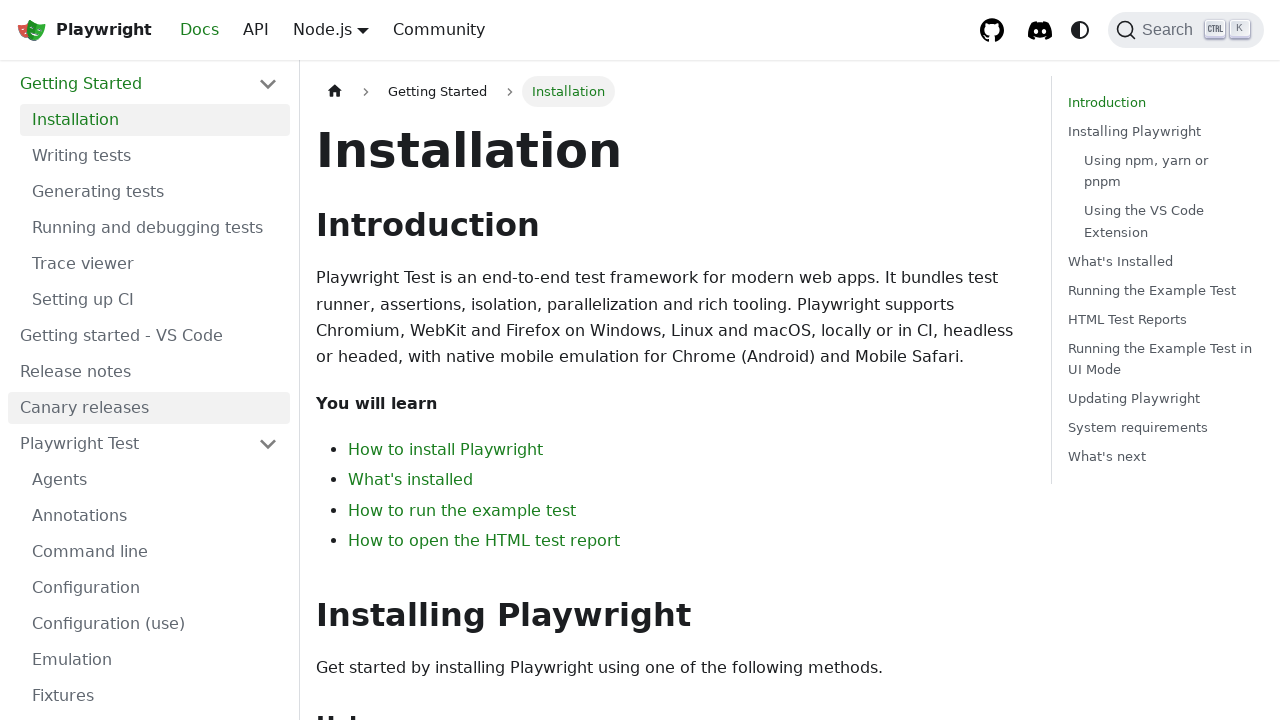